Navigates to Bobaedream best posts page and verifies that the content table loads

Starting URL: http://www.bobaedream.co.kr/list?code=best&vdate=

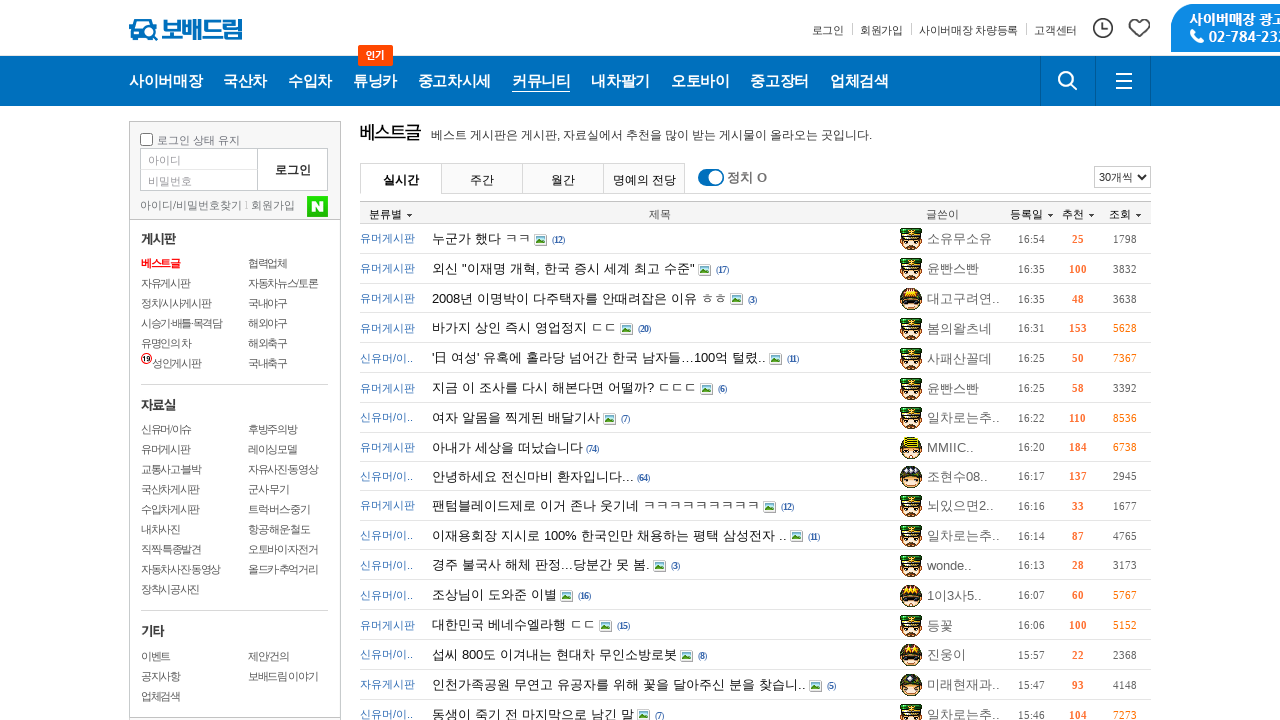

Table body loaded on Bobaedream best posts page
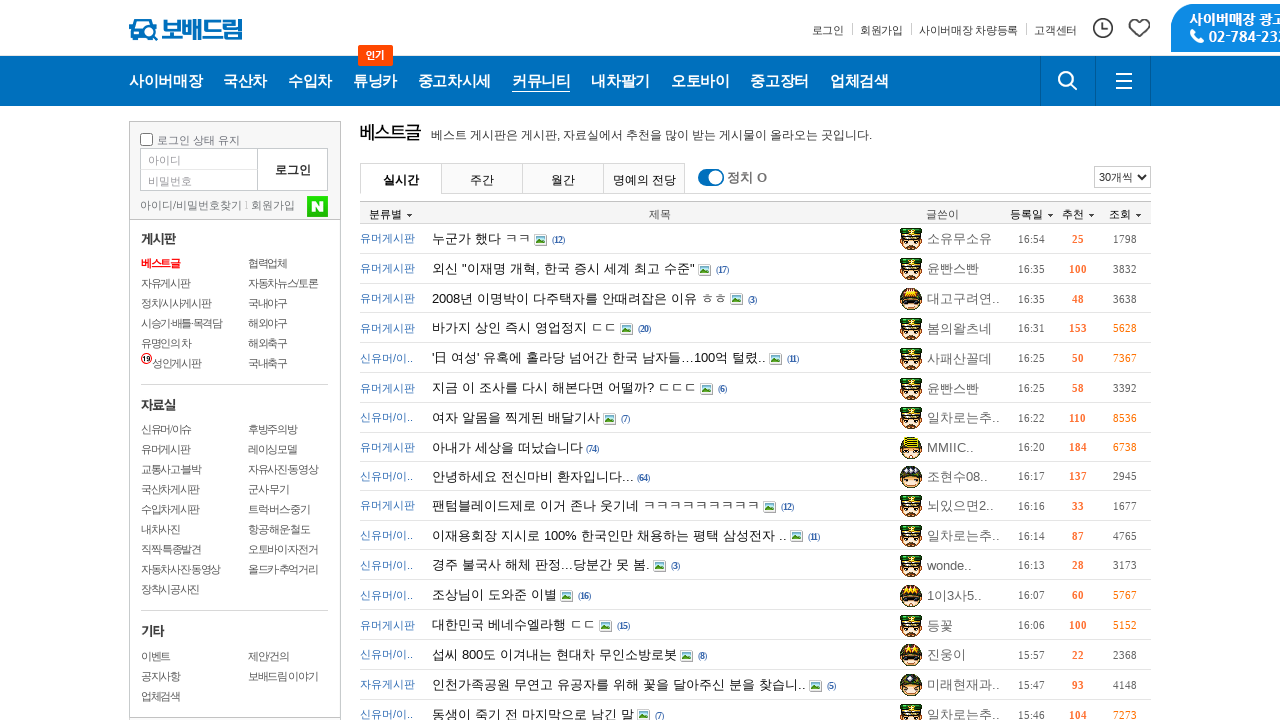

Content table rows verified to be present
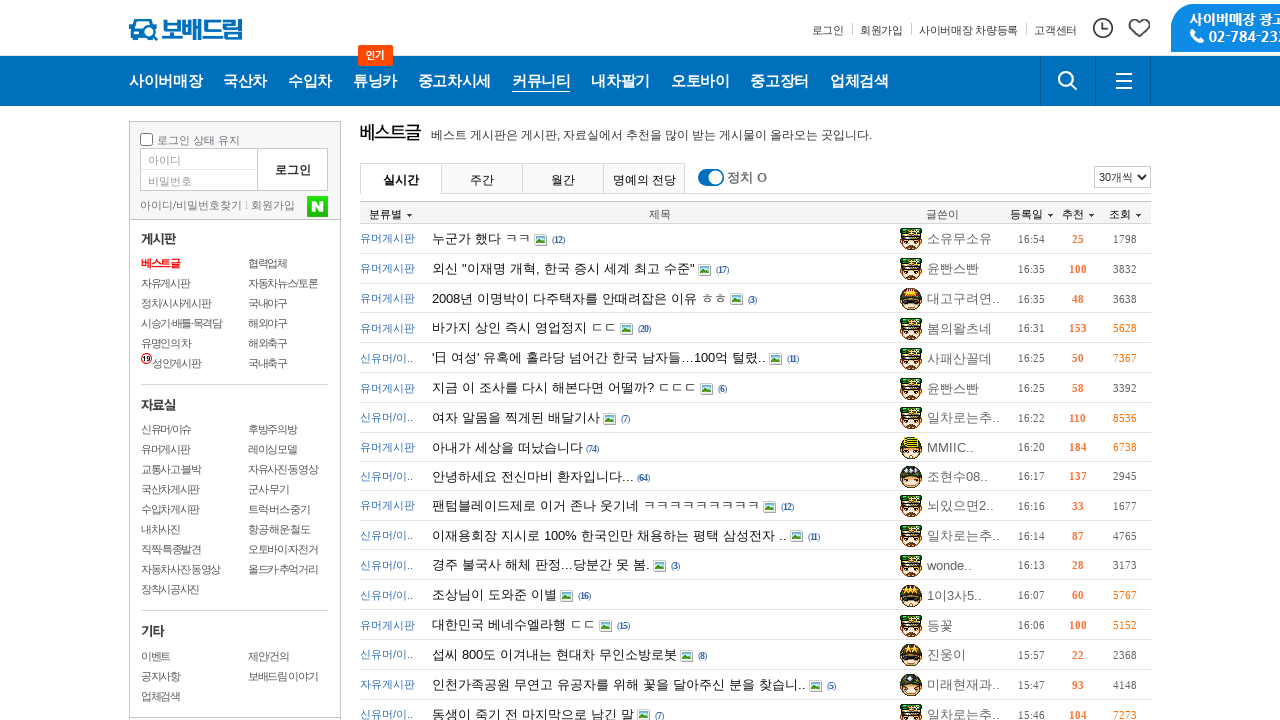

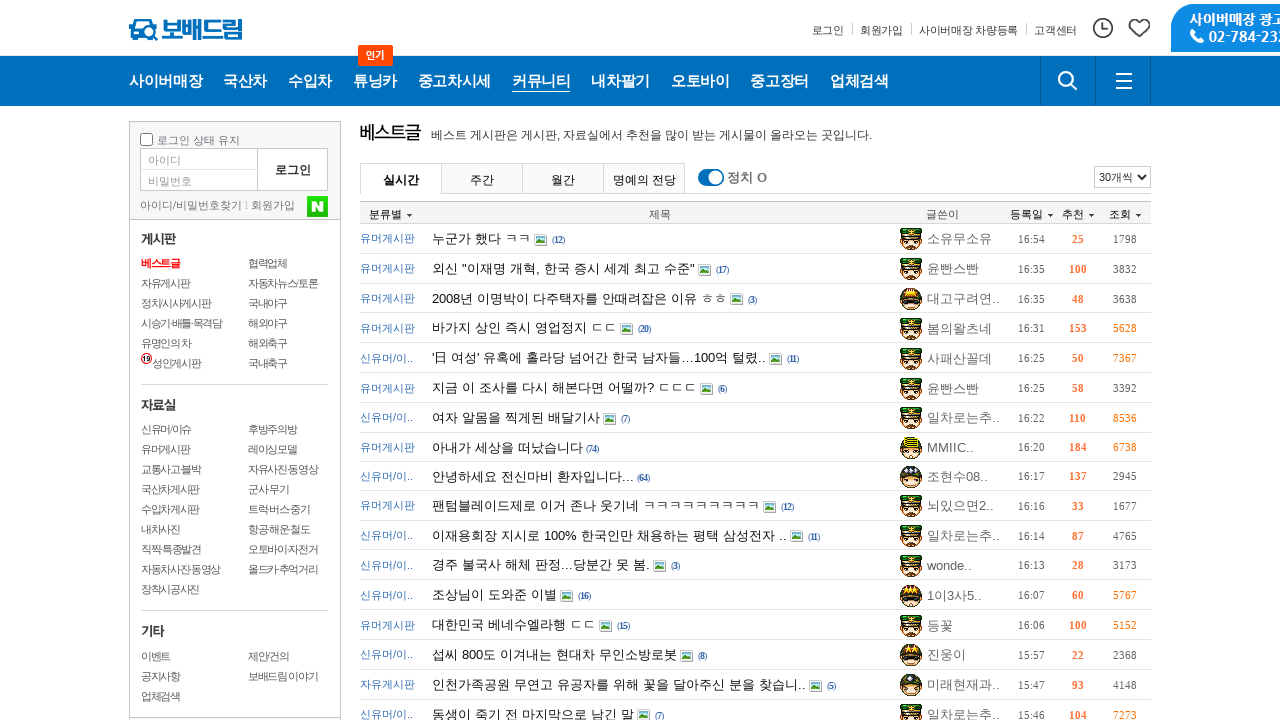